Tests radio button functionality by clicking all radio buttons in sequence, then specifically selects Option 3

Starting URL: https://kristinek.github.io/site/examples/actions

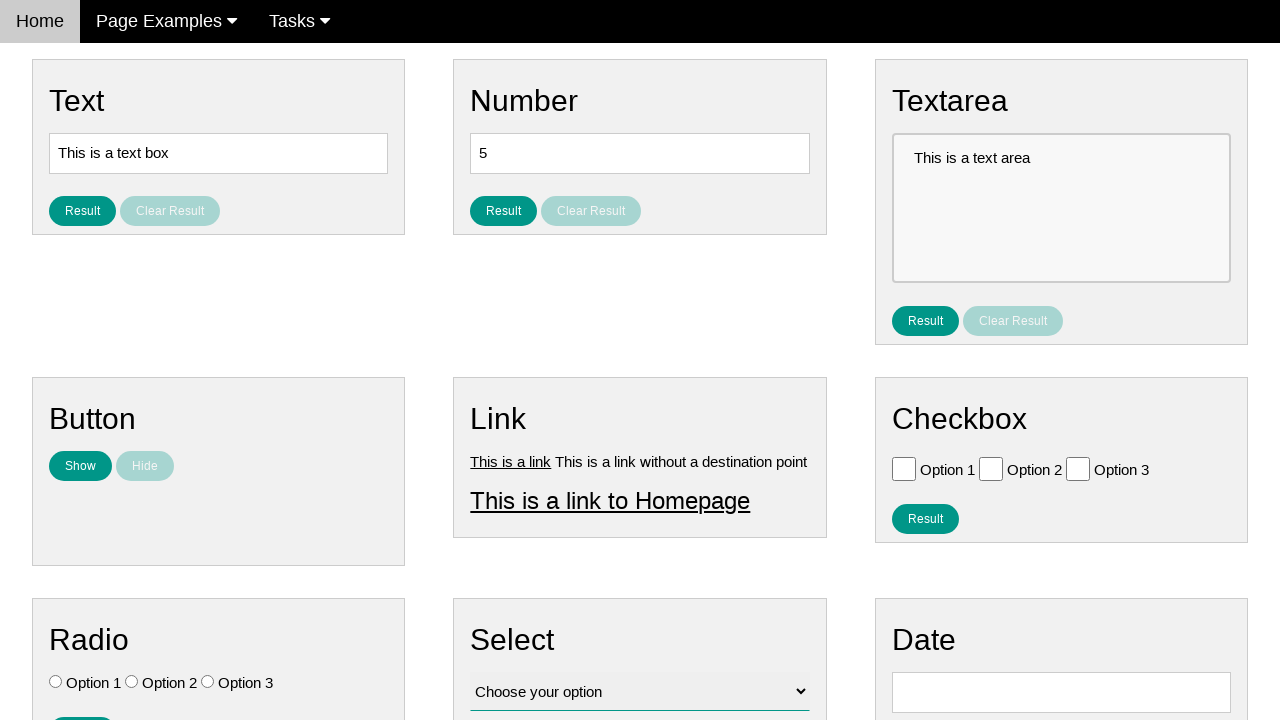

Navigated to radio button examples page
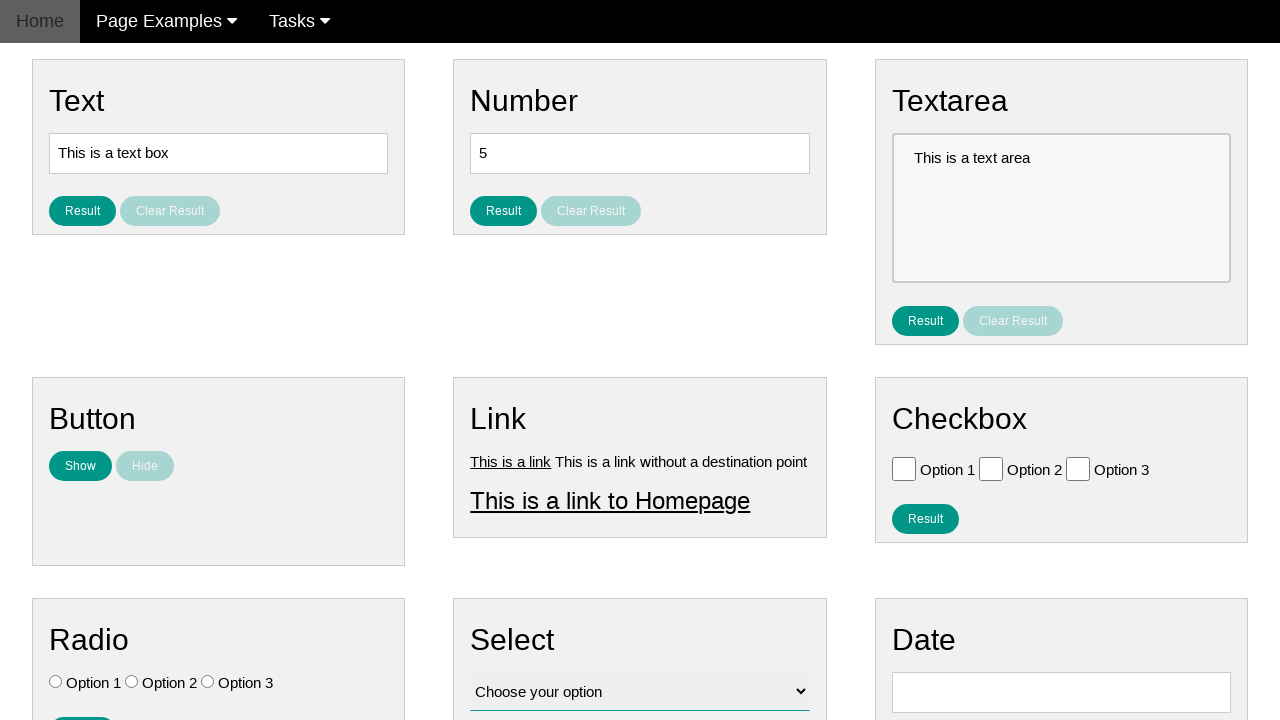

Located all radio buttons on the page
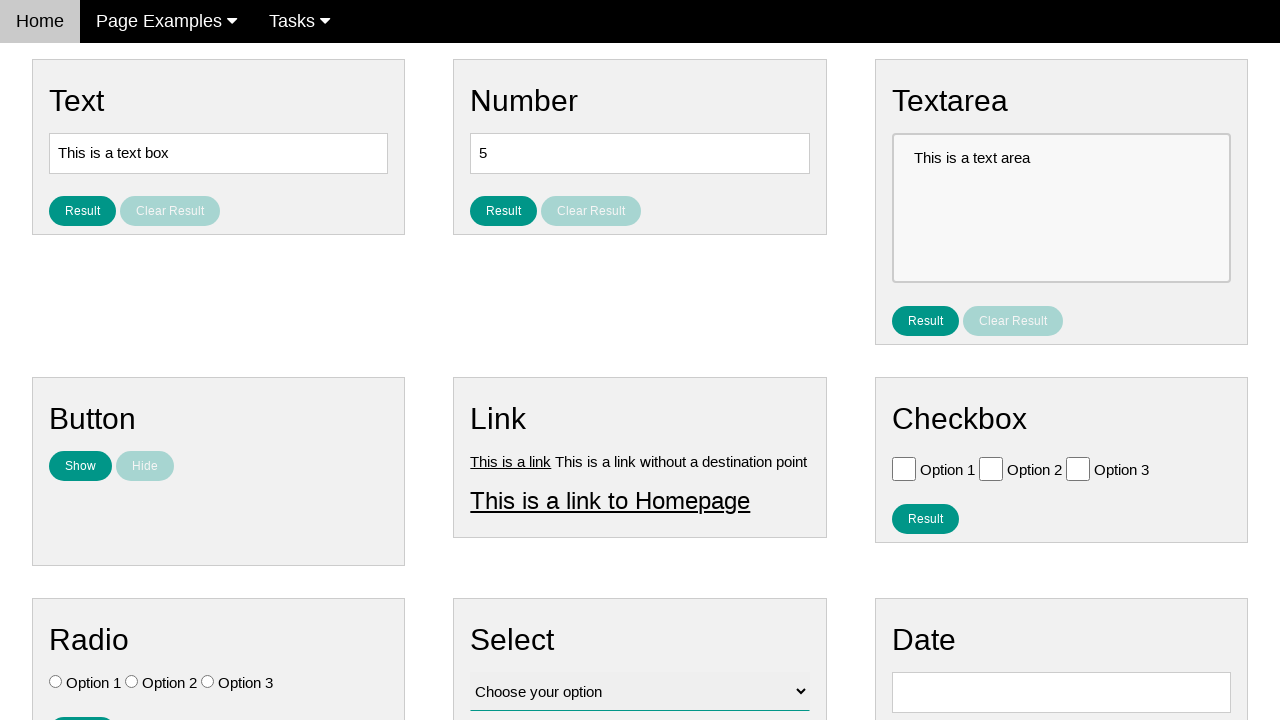

Found 3 radio buttons total
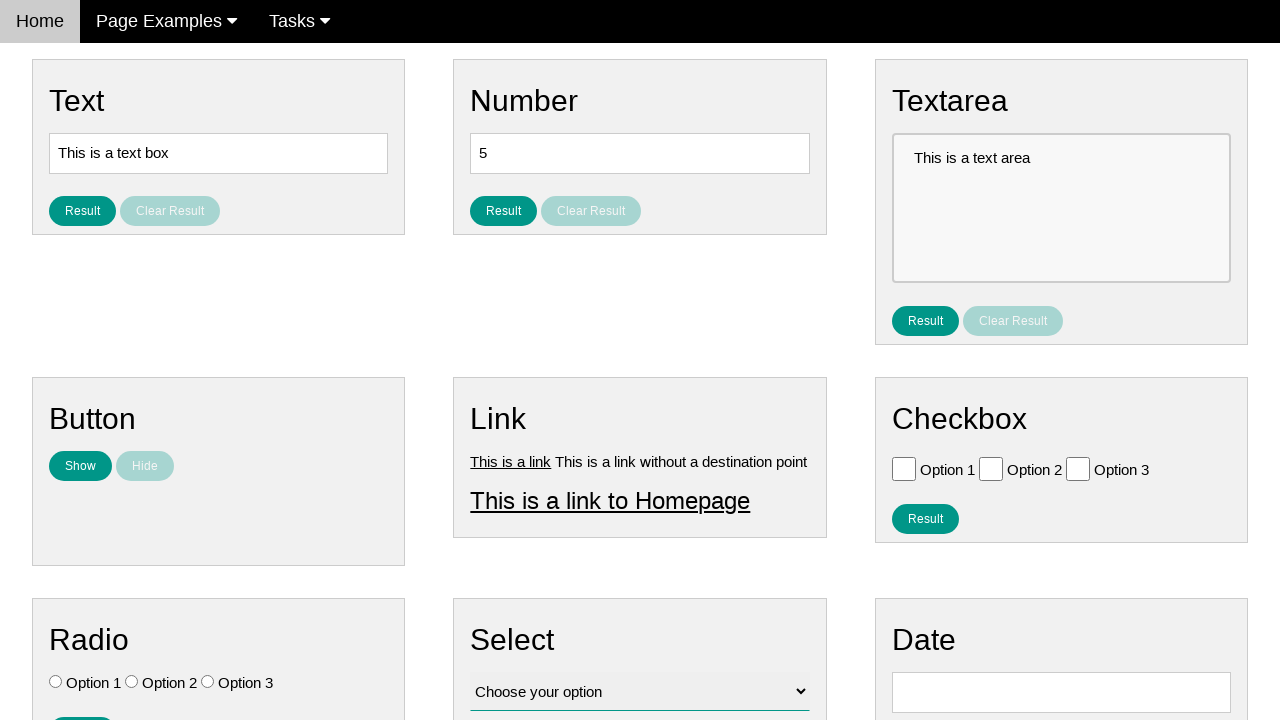

Selected radio button at index 0
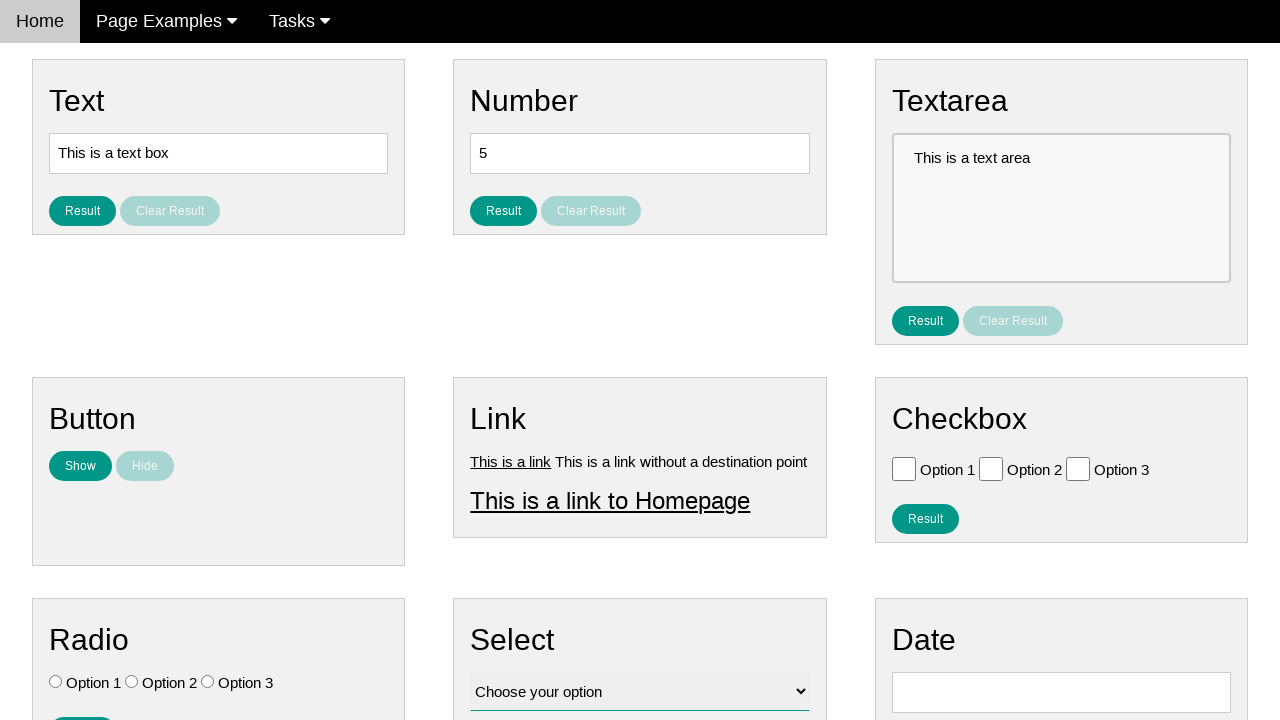

Clicked radio button at index 0 at (56, 682) on .w3-check[type='radio'] >> nth=0
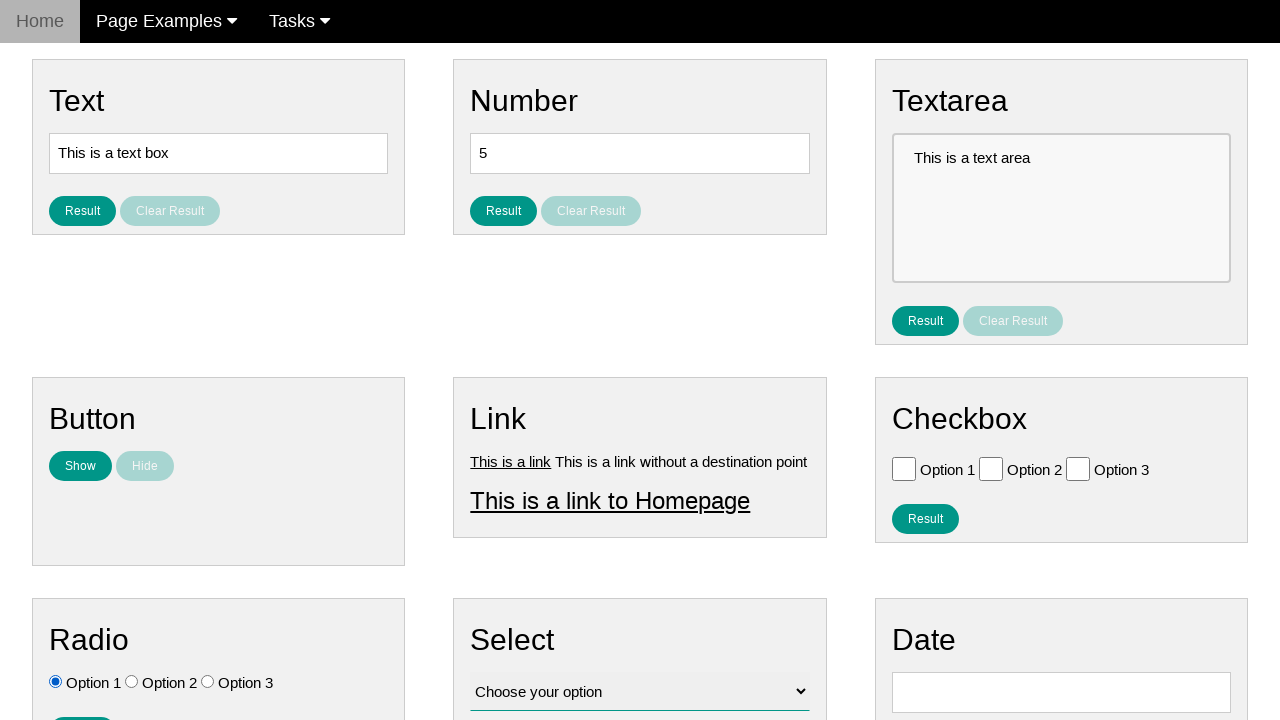

Selected radio button at index 1
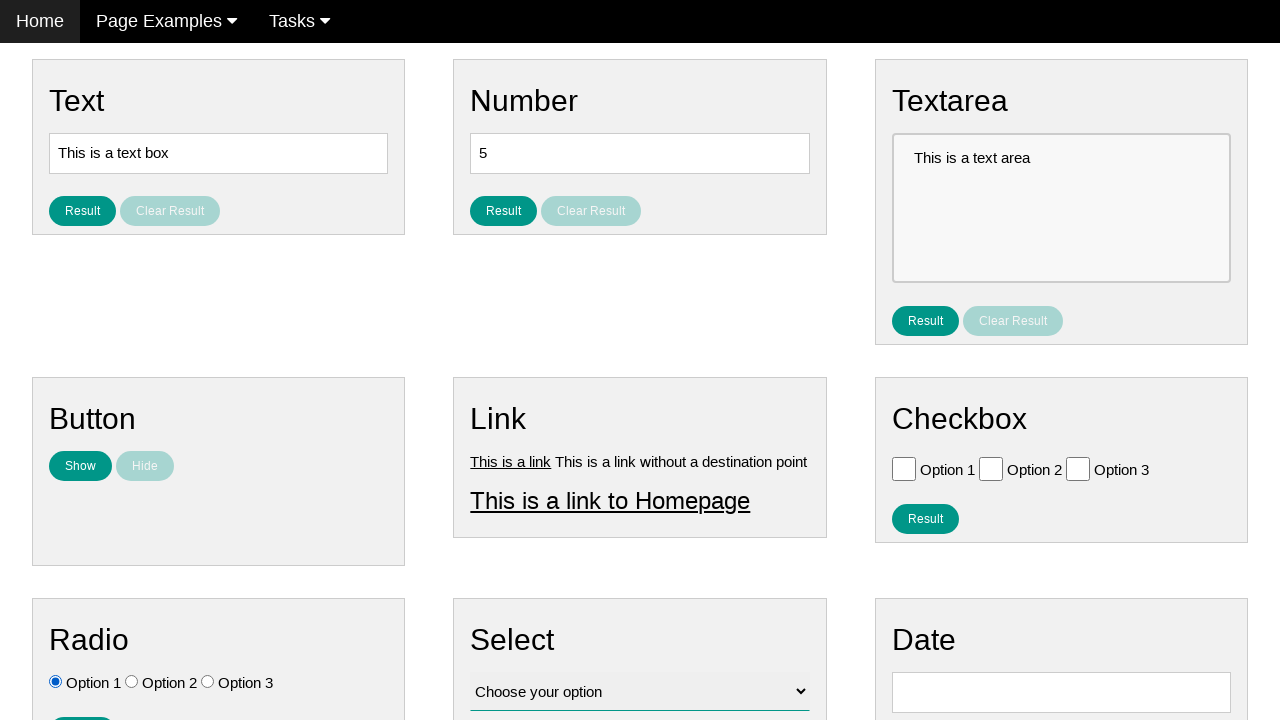

Clicked radio button at index 1 at (132, 682) on .w3-check[type='radio'] >> nth=1
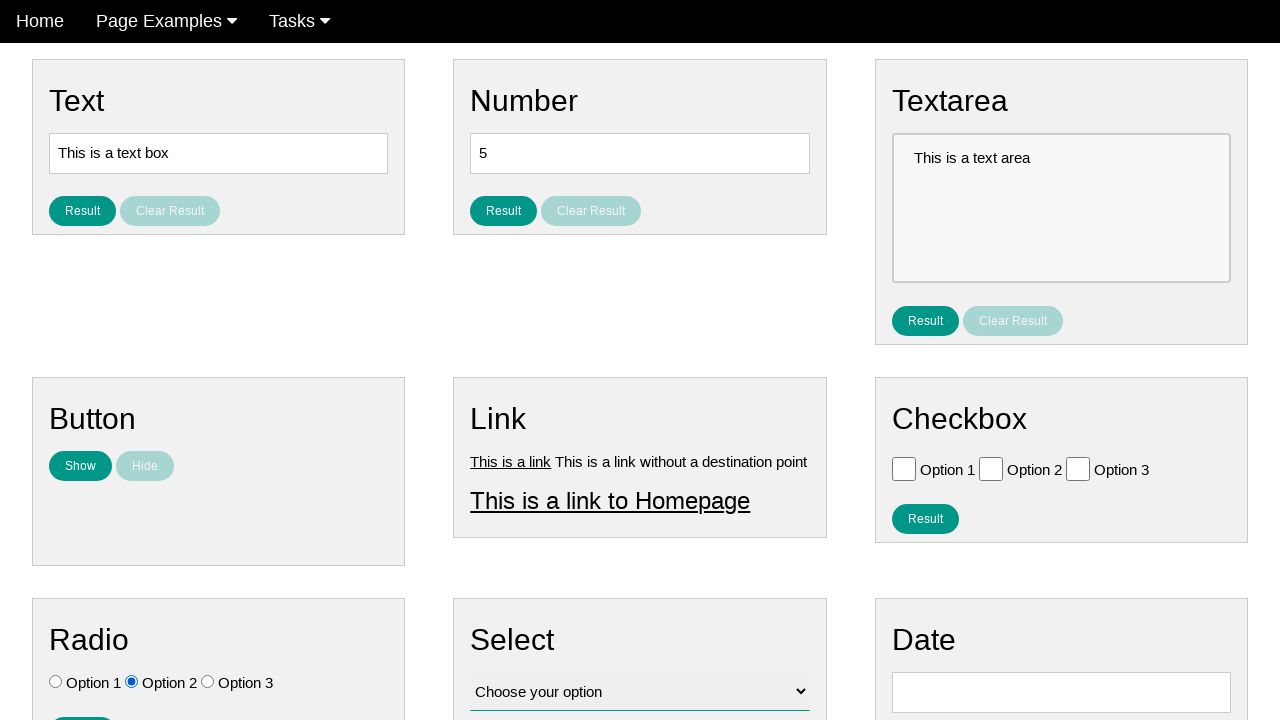

Selected radio button at index 2
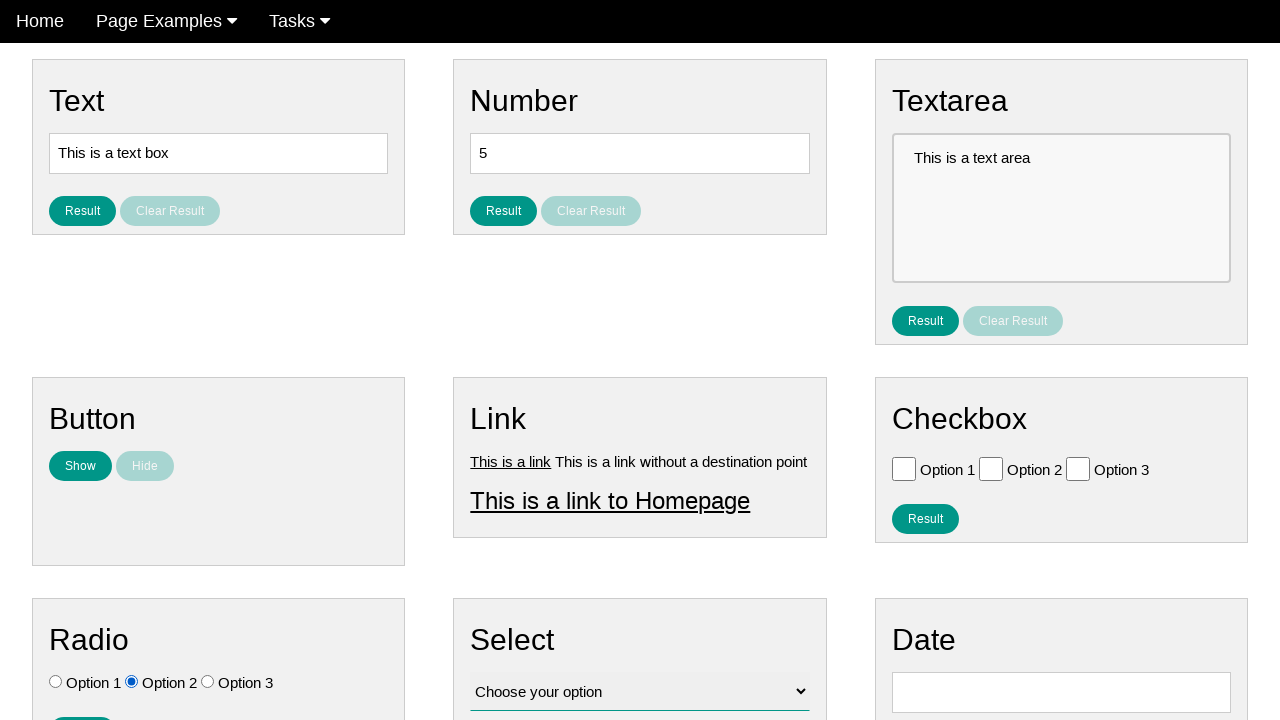

Clicked radio button at index 2 at (208, 682) on .w3-check[type='radio'] >> nth=2
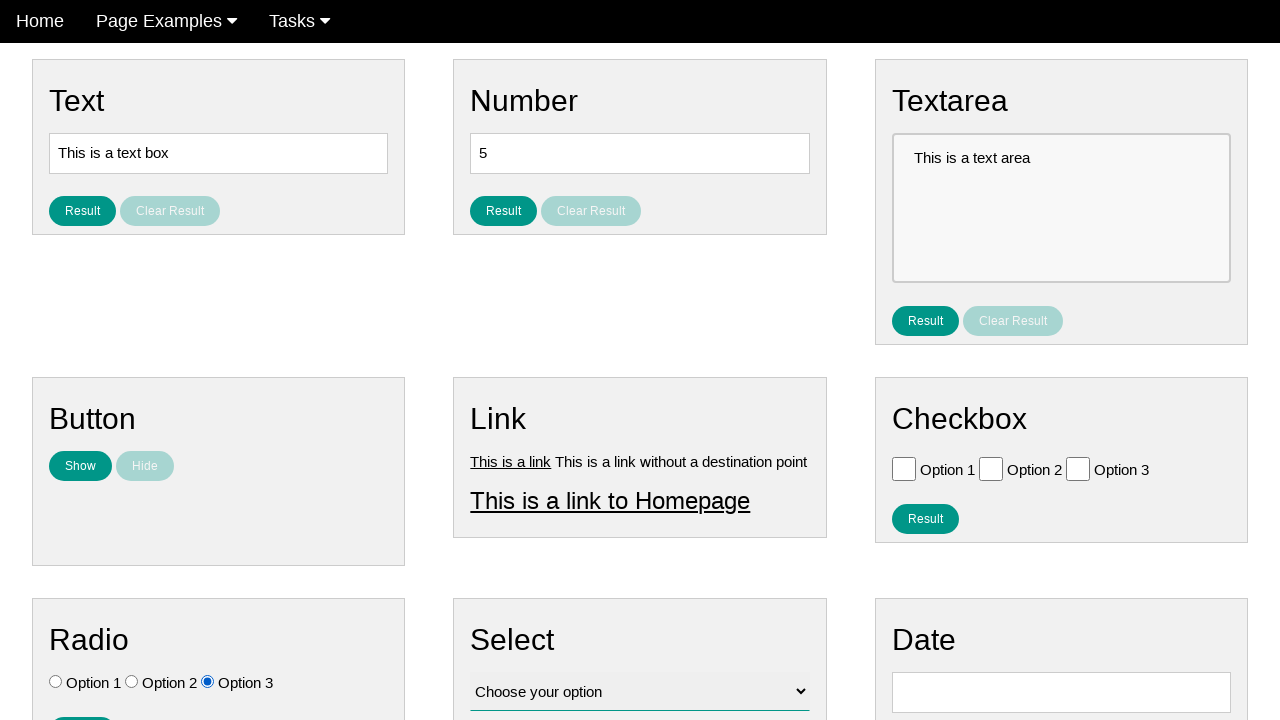

Located Option 3 radio button
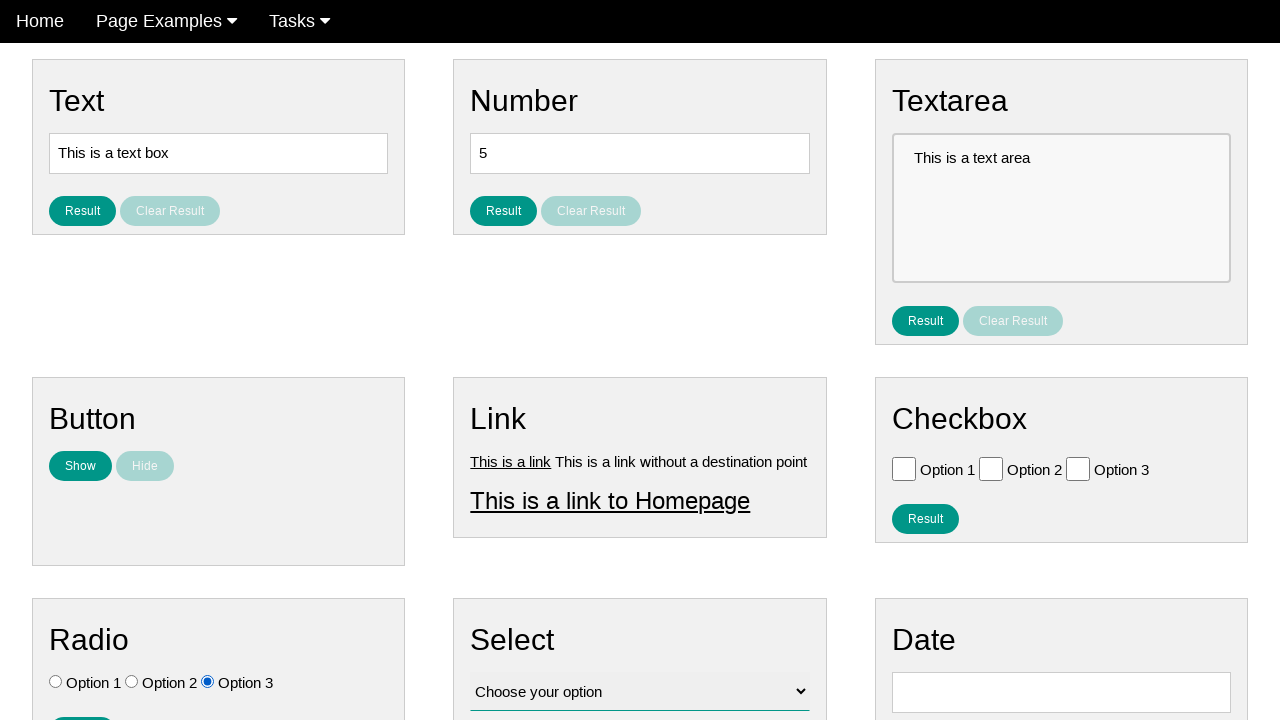

Clicked on Option 3 radio button at (208, 682) on input[value='Option 3'][id='vfb-7-3']
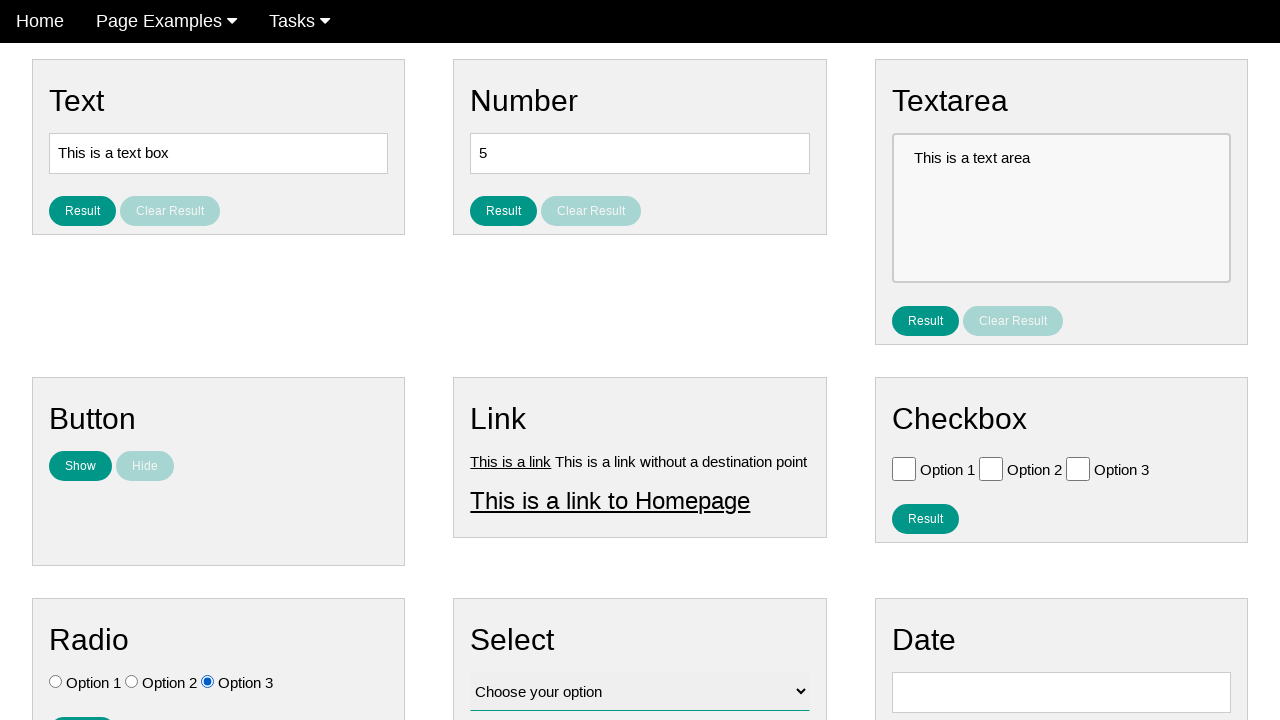

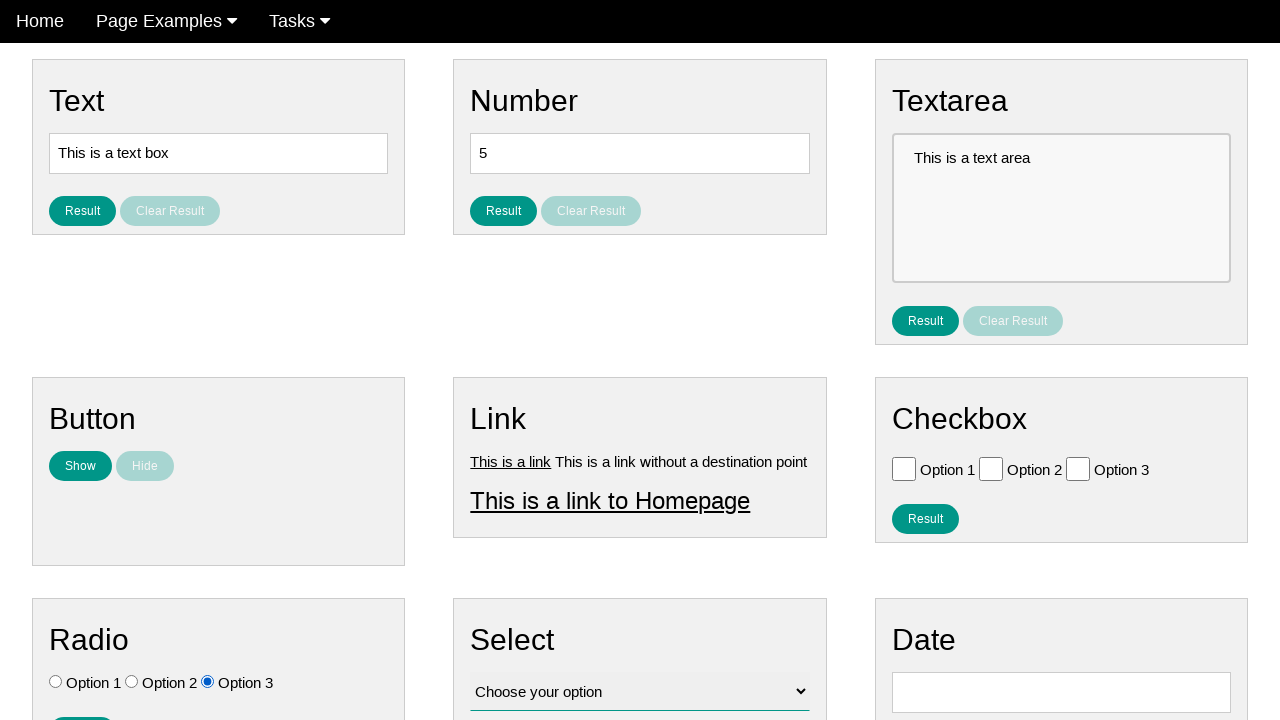